Tests hover functionality by hovering over an avatar element and verifying that additional user information (caption) becomes visible

Starting URL: http://the-internet.herokuapp.com/hovers

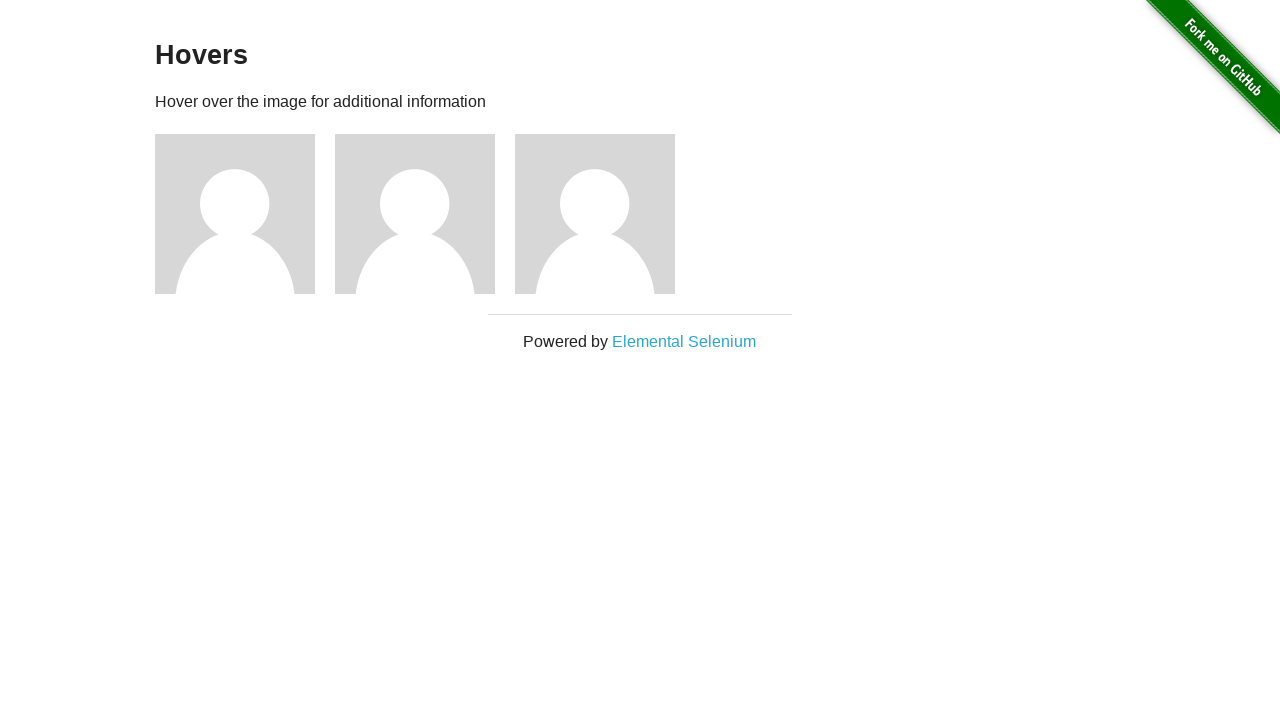

Navigated to hovers test page
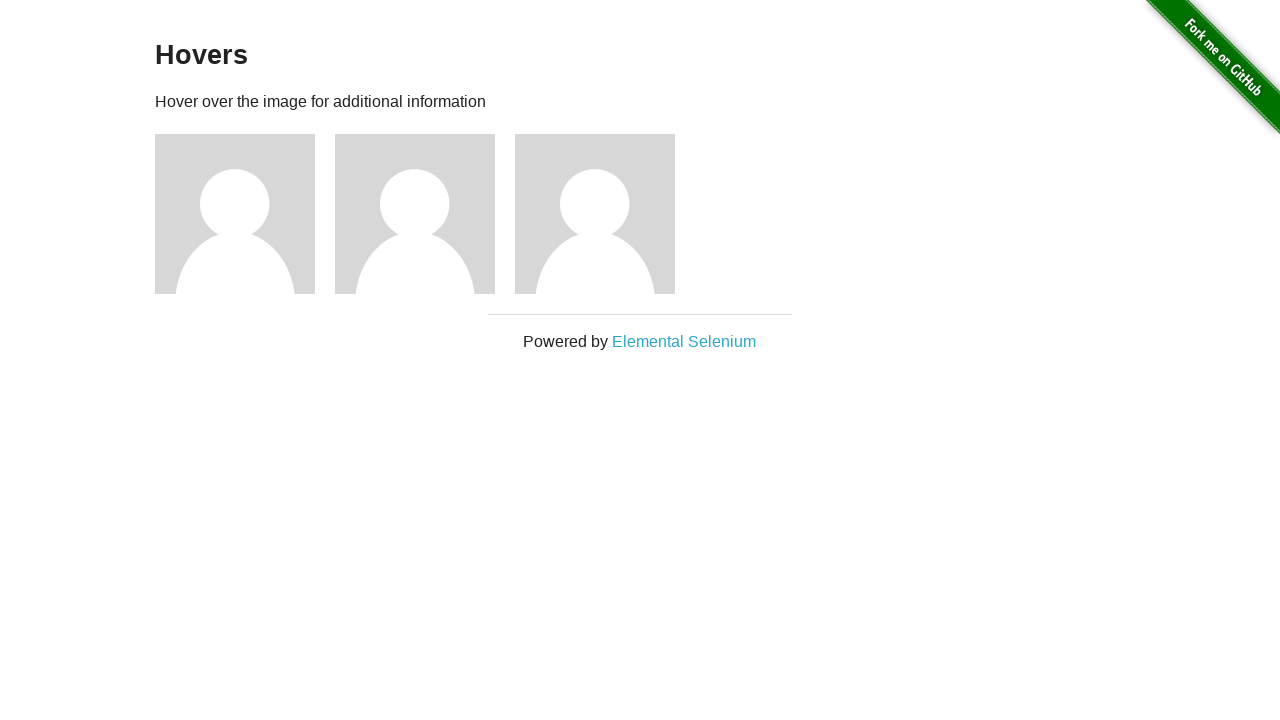

Hovered over first avatar element at (245, 214) on .figure
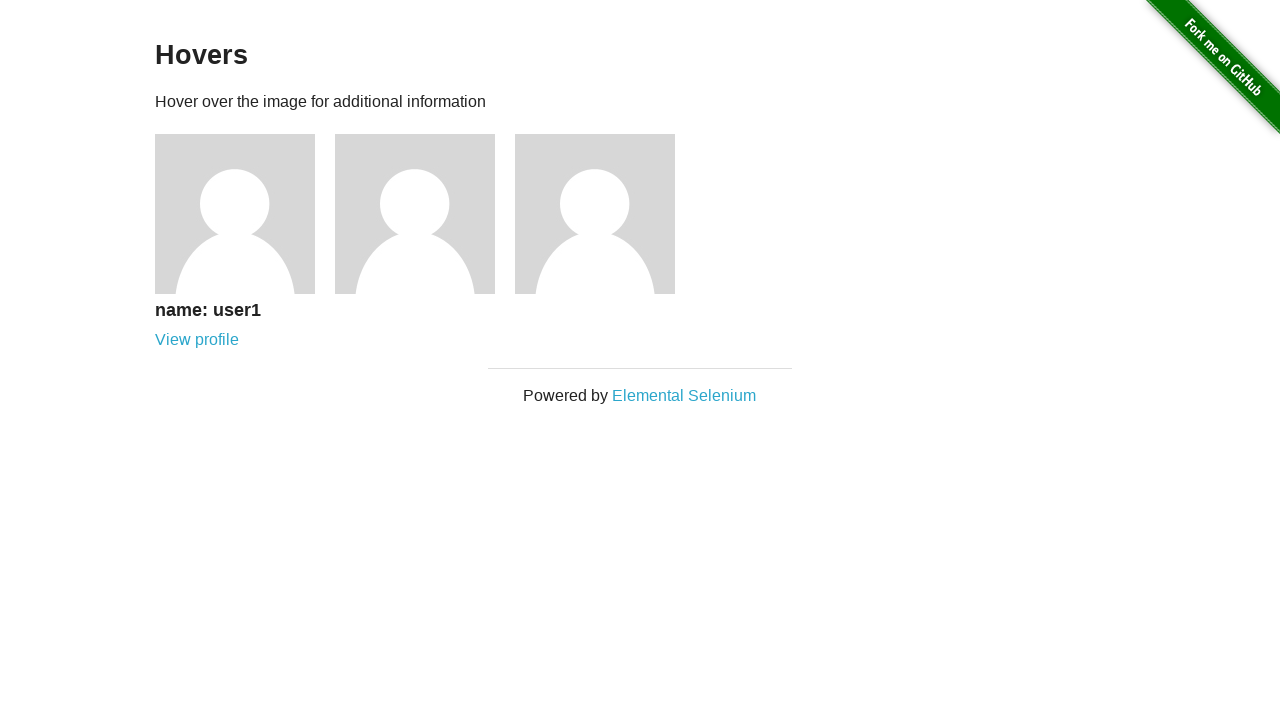

User information caption became visible after hover
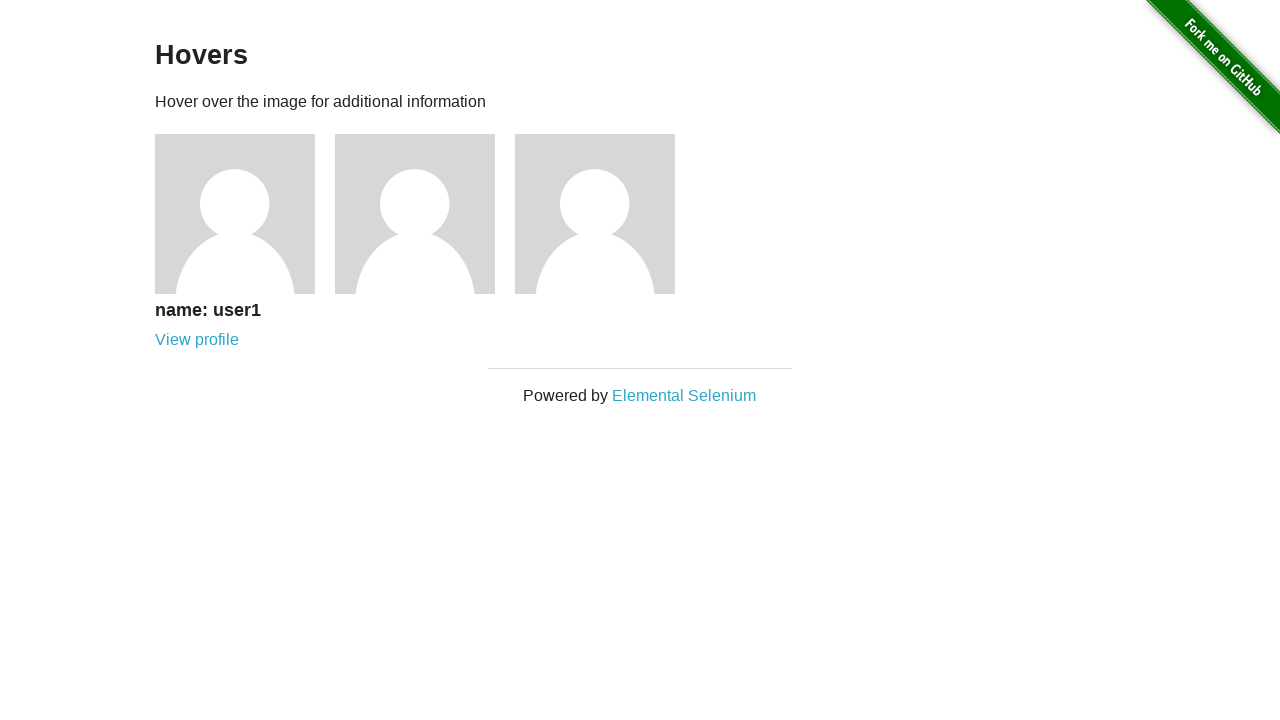

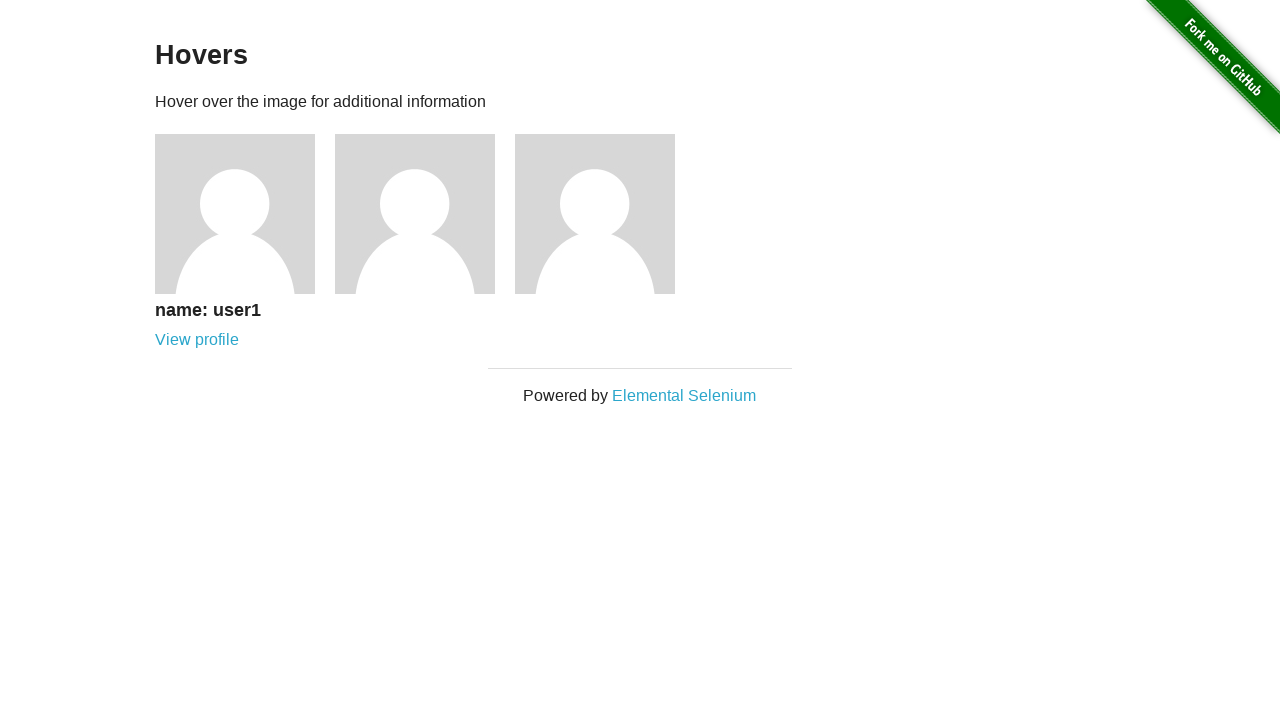